Navigates to the Honda 2 Wheelers India homepage and verifies the page loads successfully.

Starting URL: https://www.honda2wheelersindia.com/

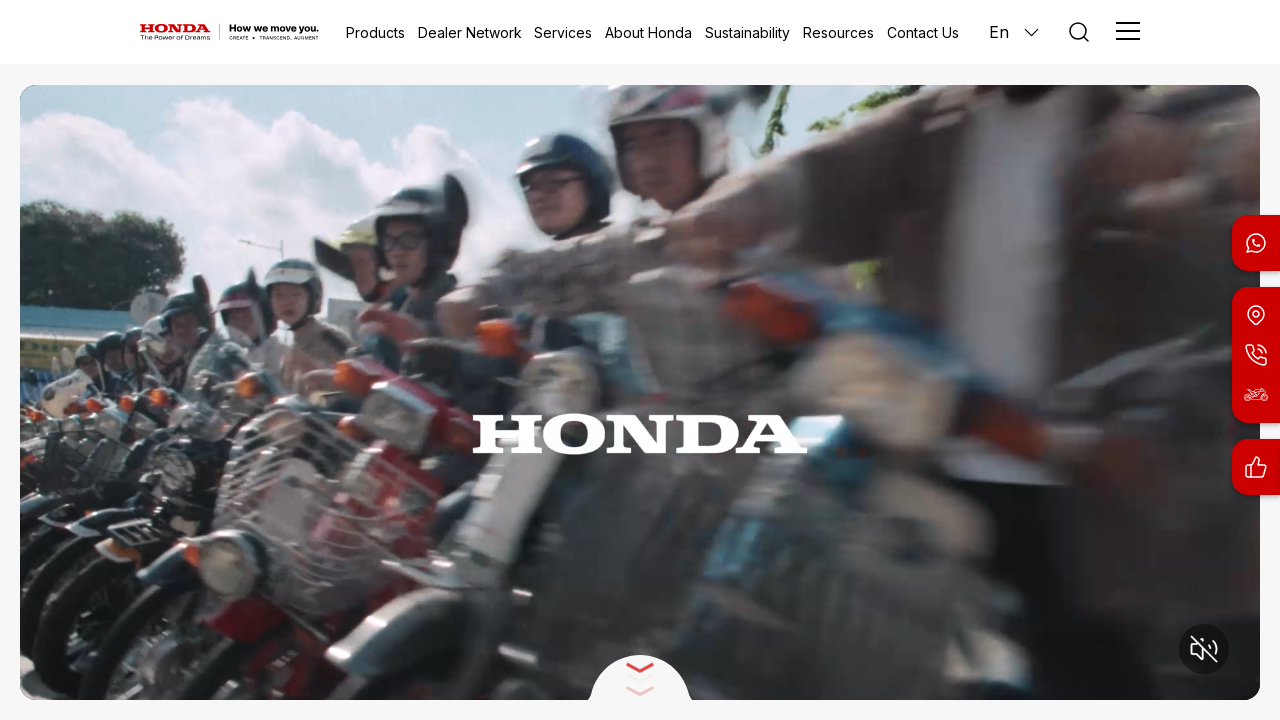

Waited for page DOM to load
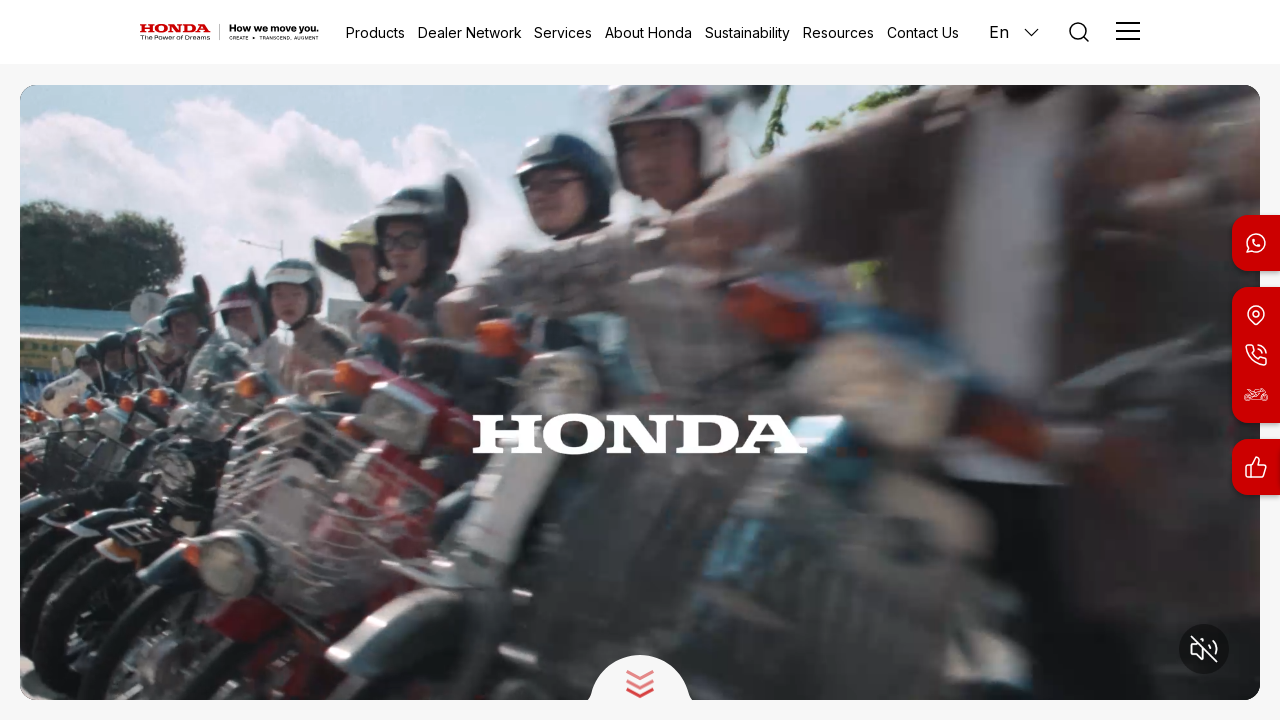

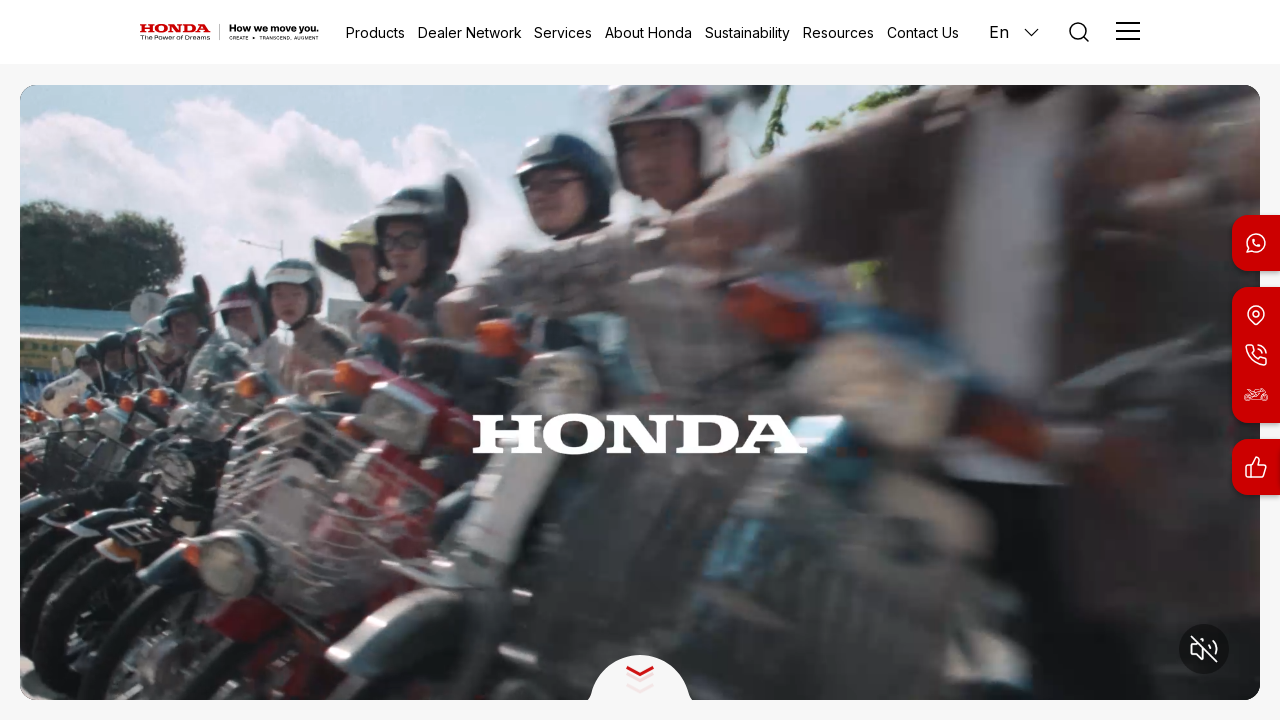